Navigates to the UK government website and clicks the submit button

Starting URL: https://www.gov.uk/

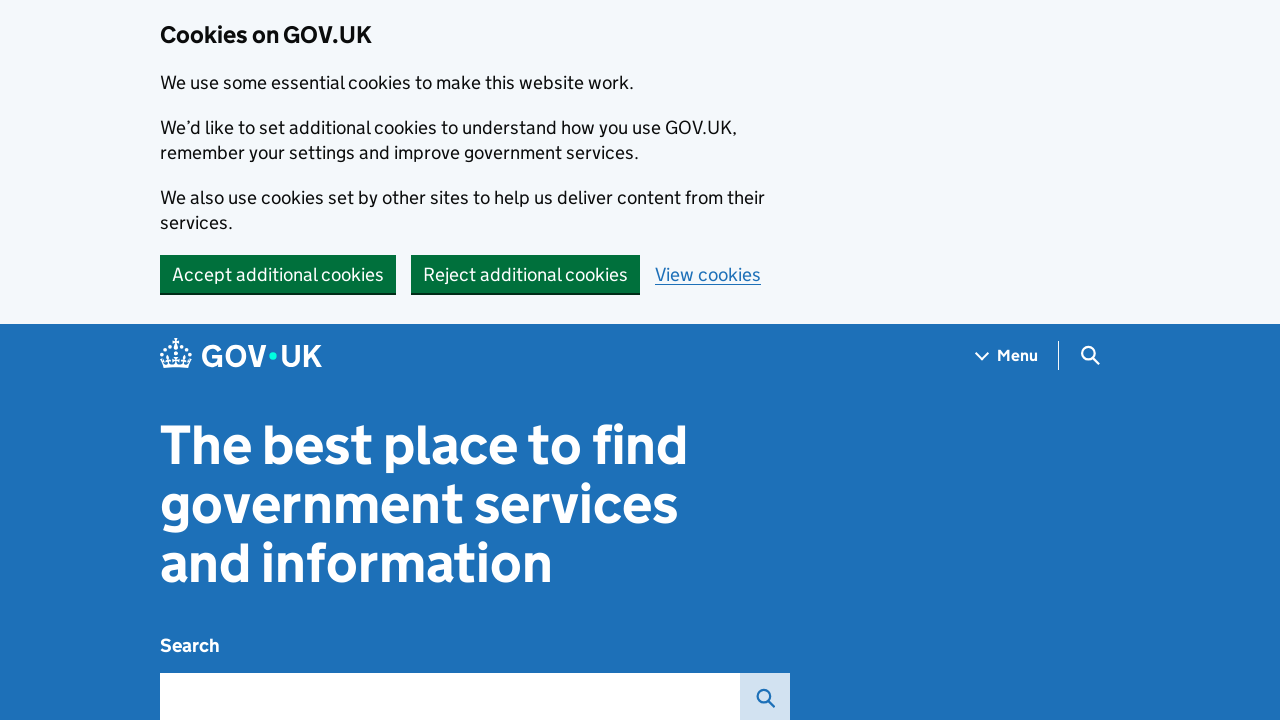

Navigated to UK government website
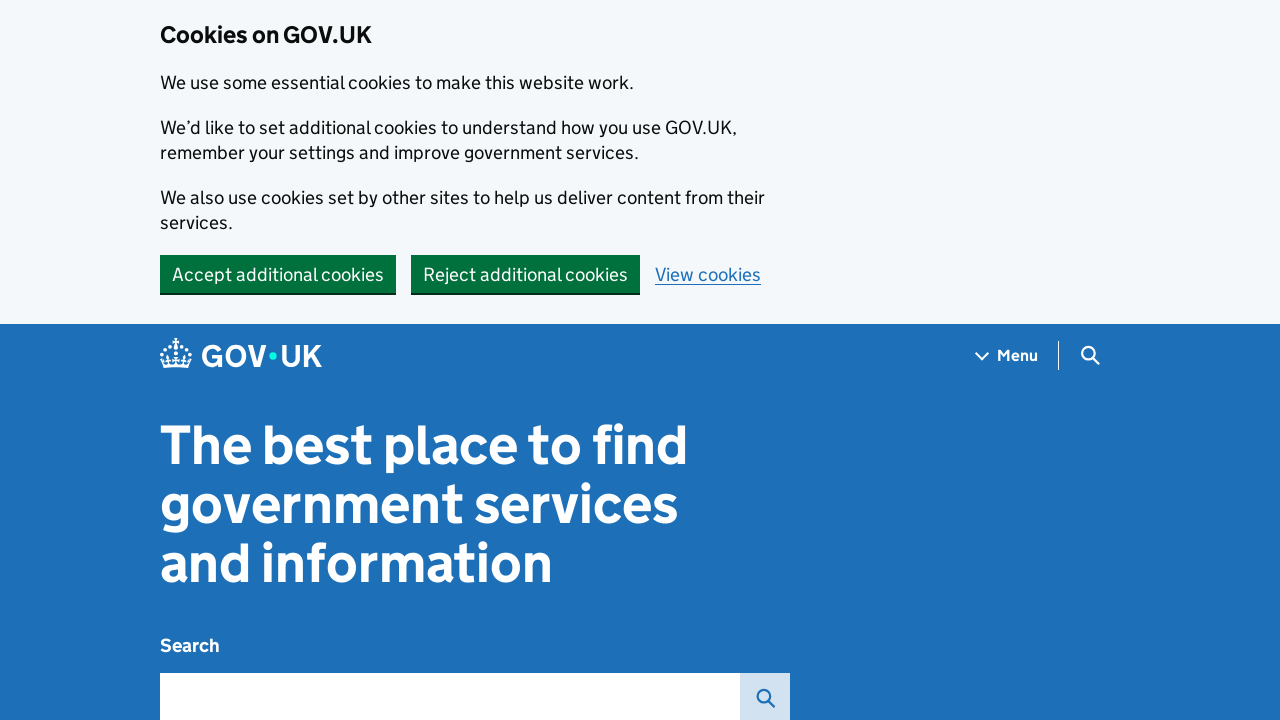

Clicked the submit button at (278, 274) on button[type='submit']
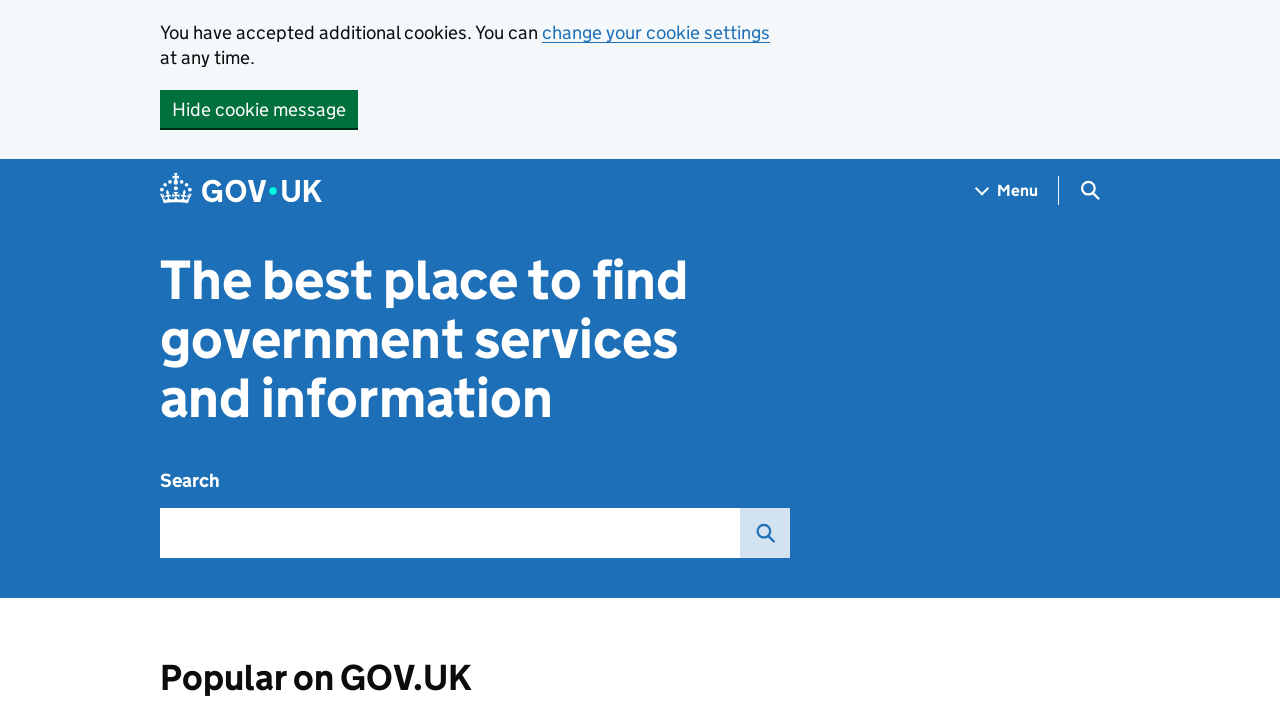

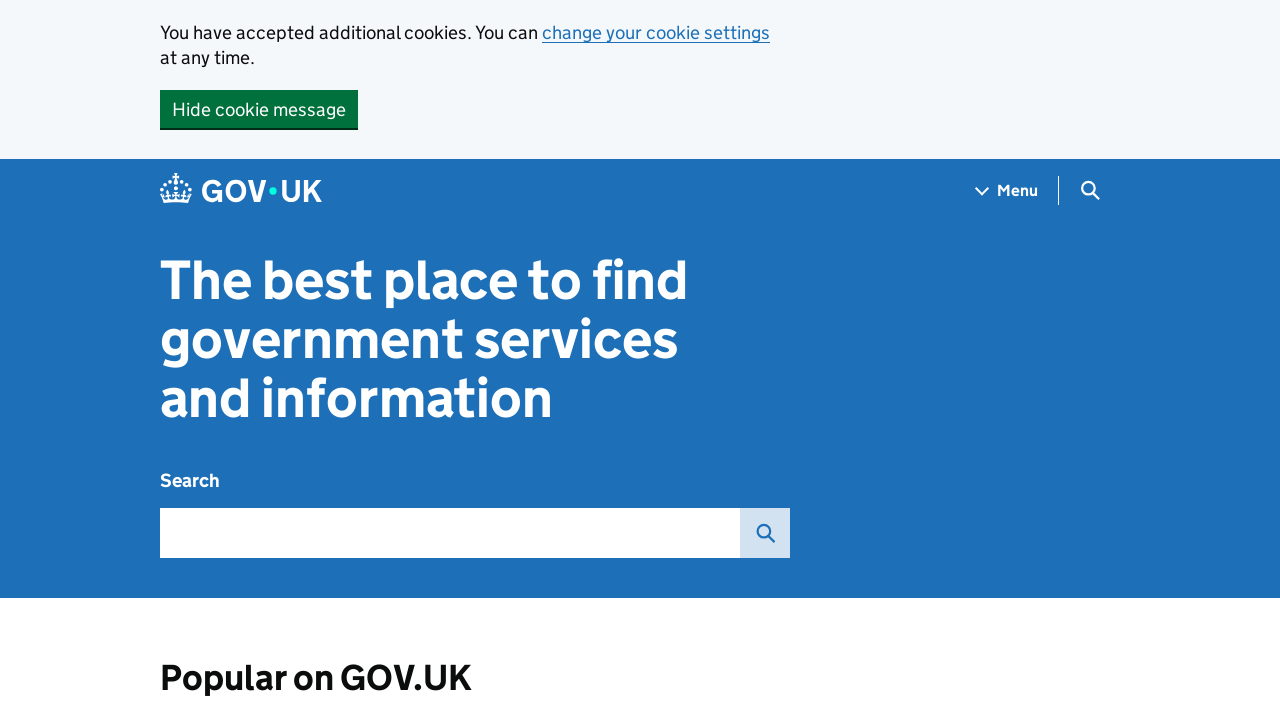